Tests radio button selection functionality by clicking on color and sport options and verifying their selection states

Starting URL: https://practice.expandtesting.com/radio-buttons

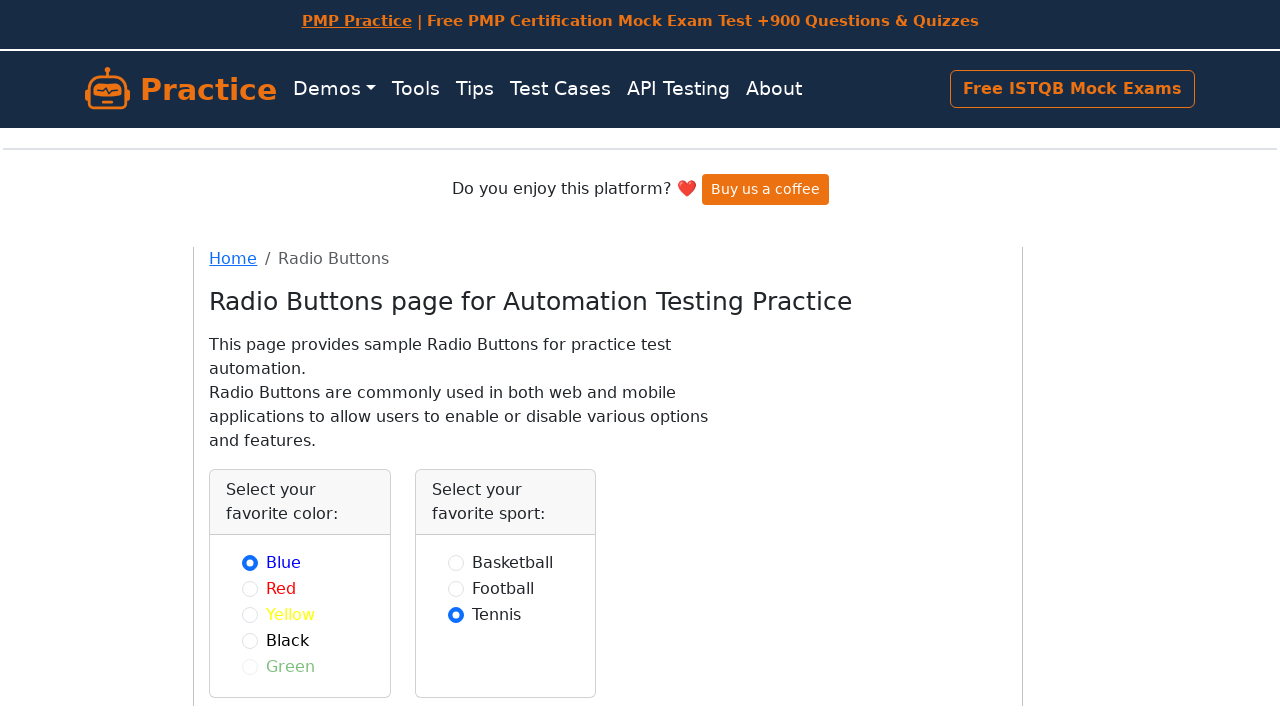

Clicked on Yellow color radio button at (250, 614) on #yellow
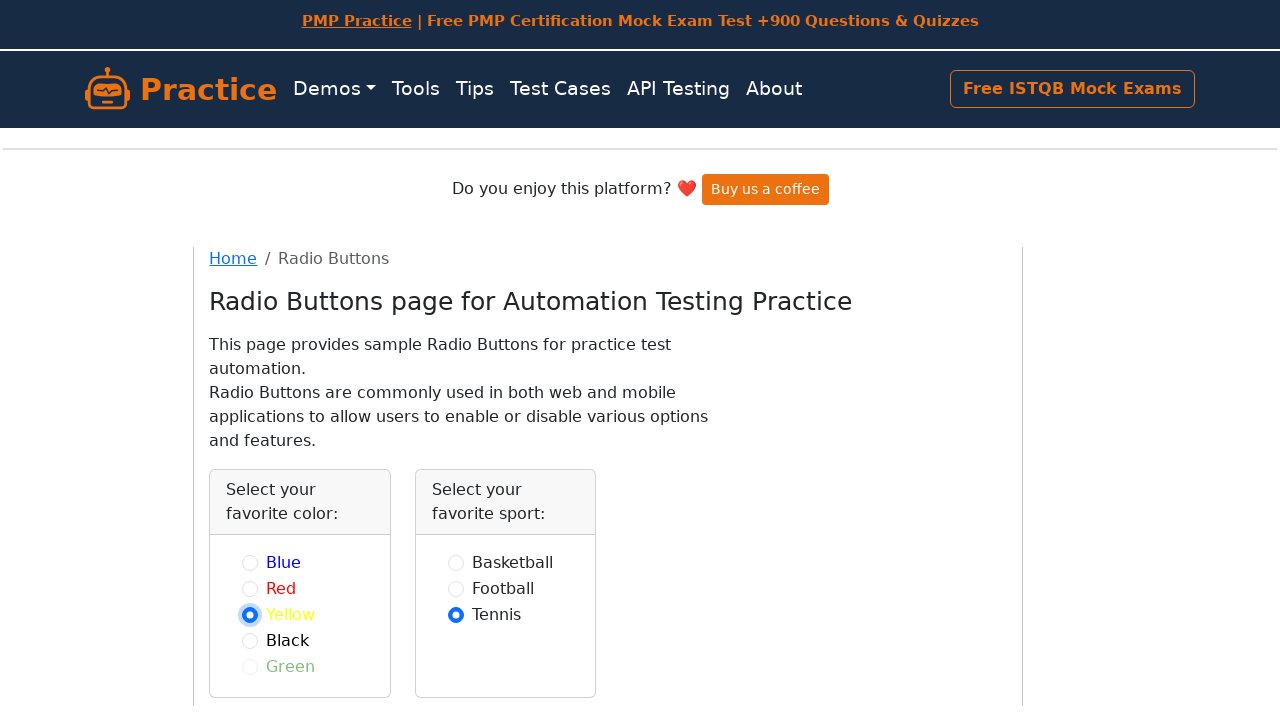

Verified Yellow radio button is selected
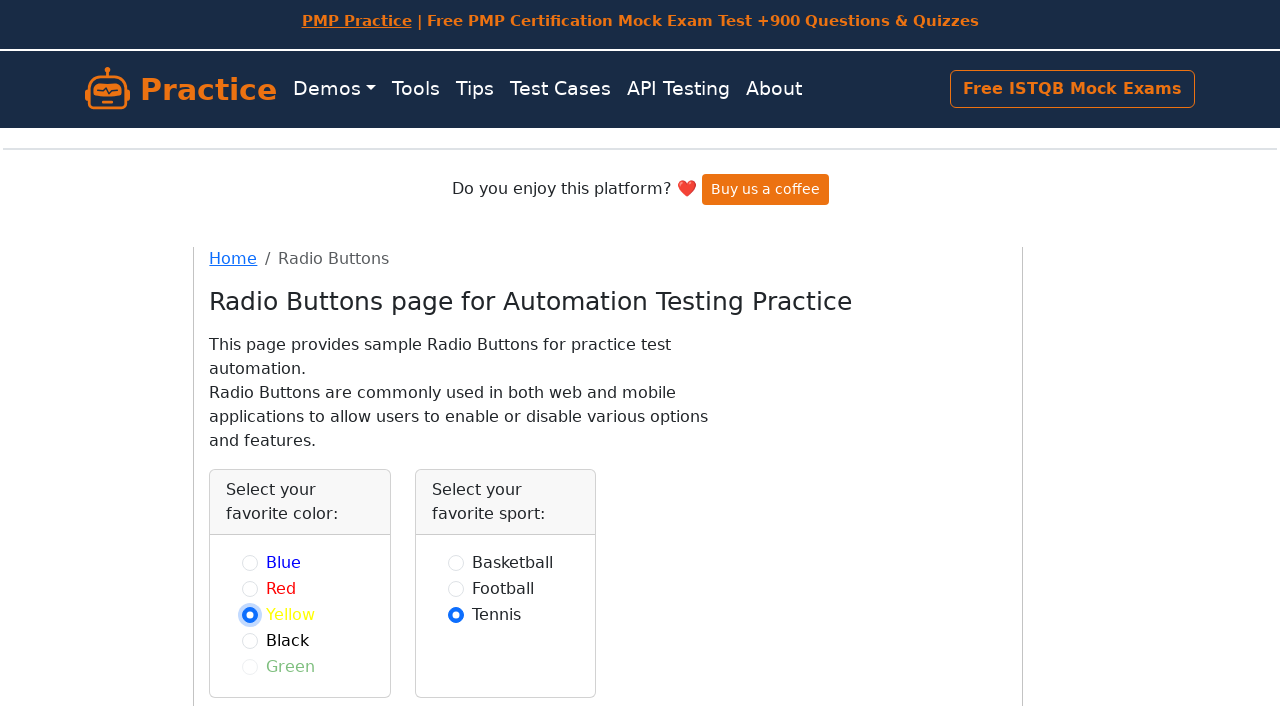

Clicked on Basketball sport radio button at (456, 562) on #basketball
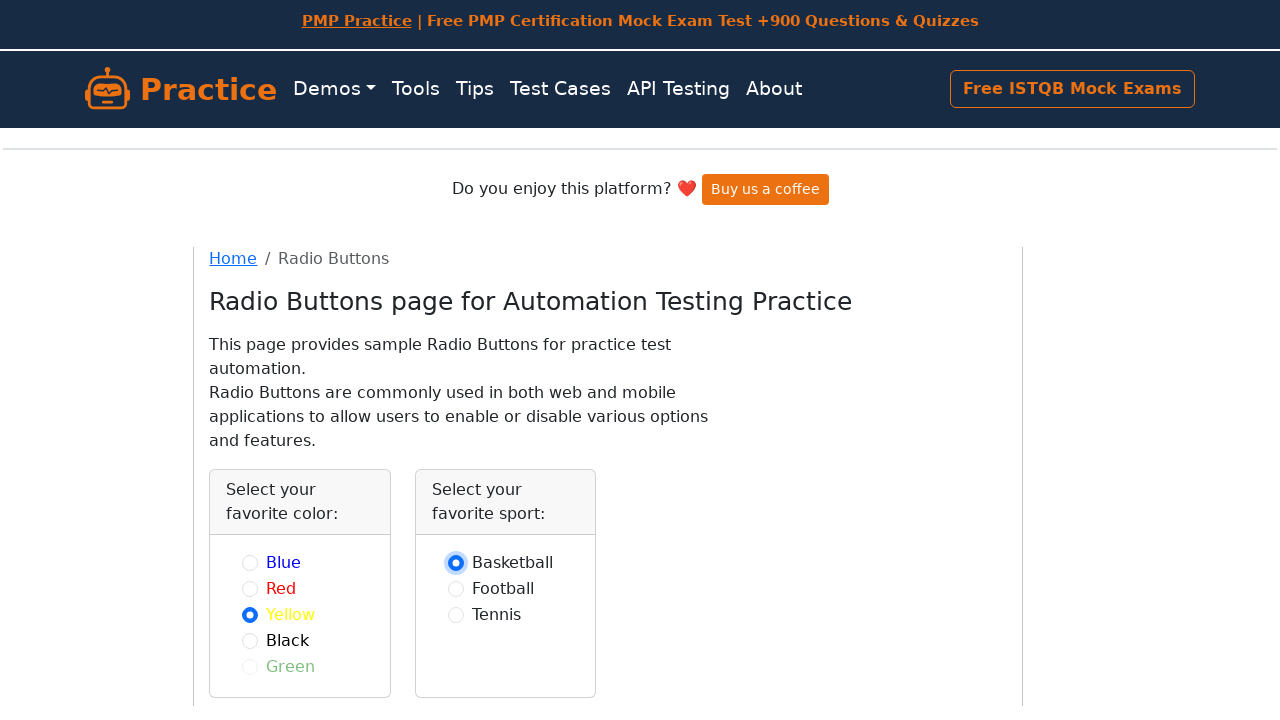

Verified Basketball radio button is selected
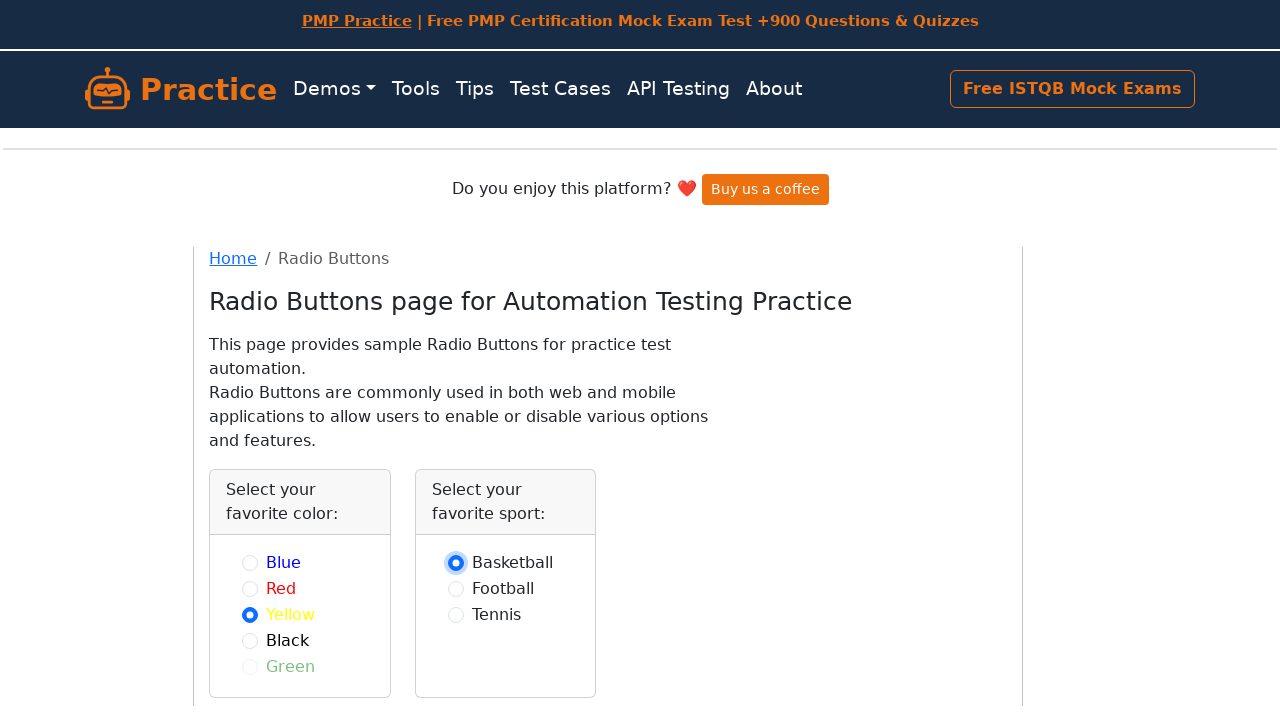

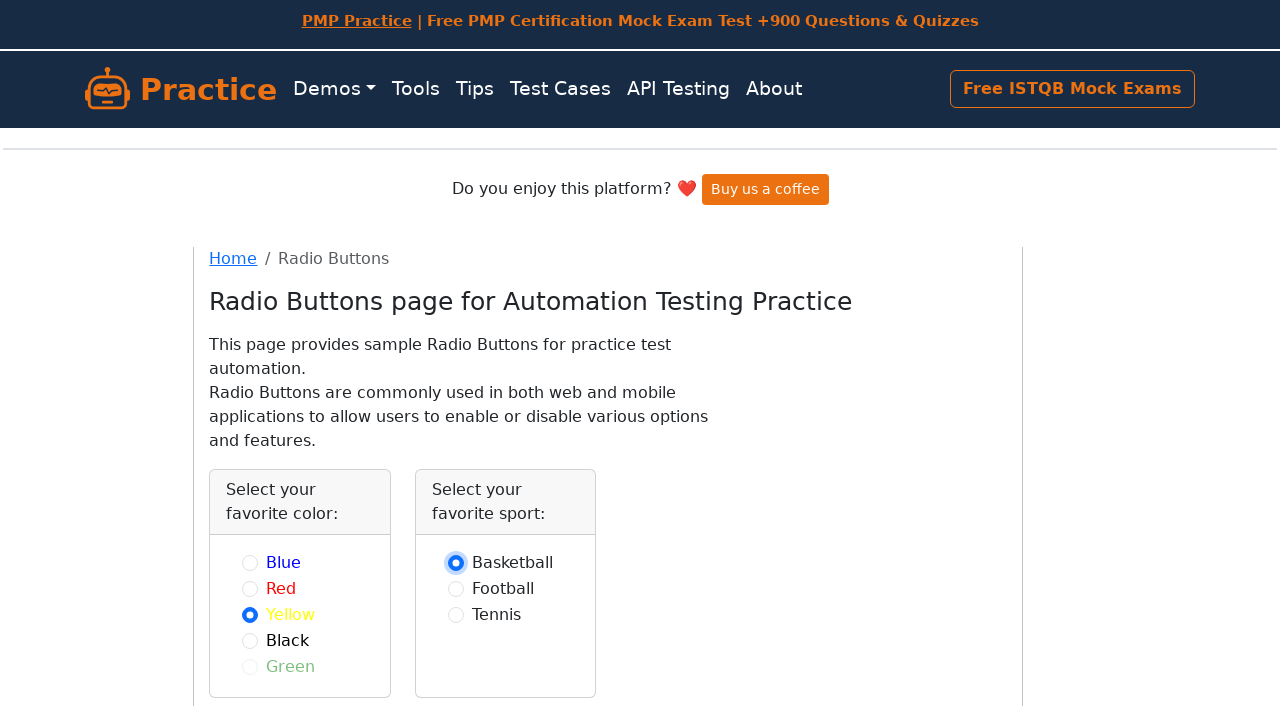